Tests browser window handling by clicking buttons that open new windows, then iterating through and closing all child windows.

Starting URL: https://demoqa.com/browser-windows

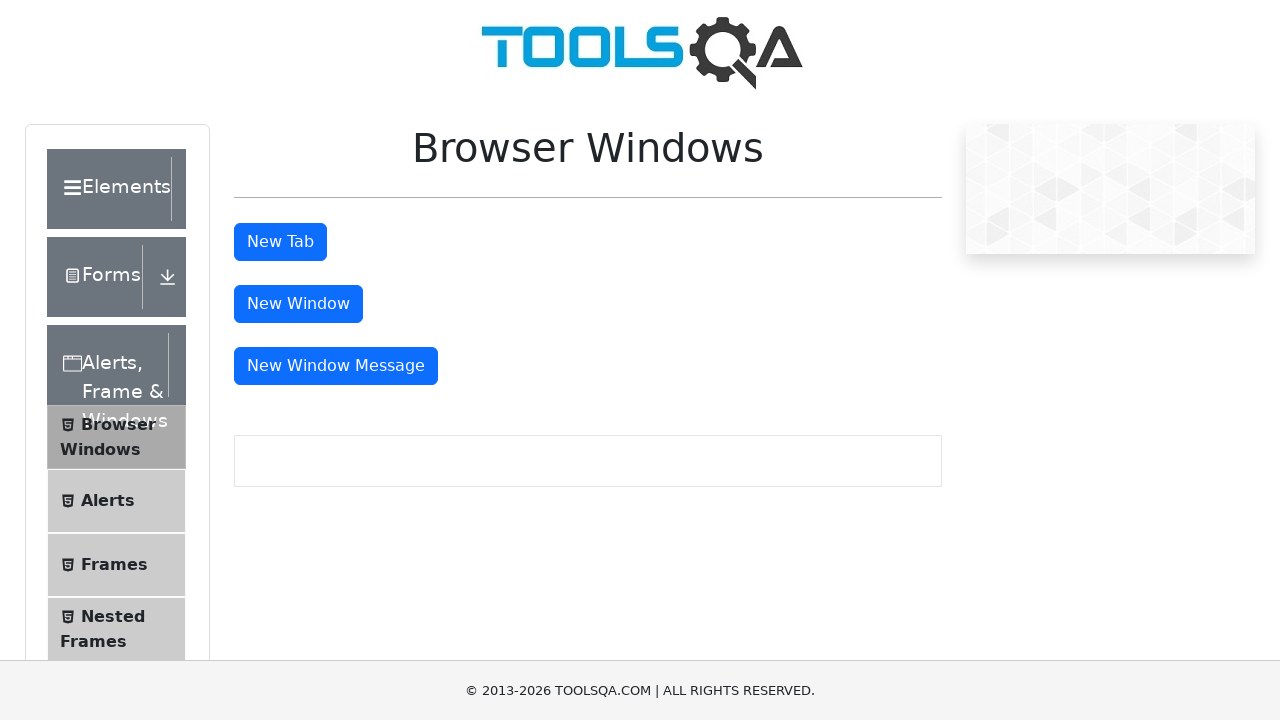

Clicked 'New Window' button to open a new window at (298, 304) on #windowButton
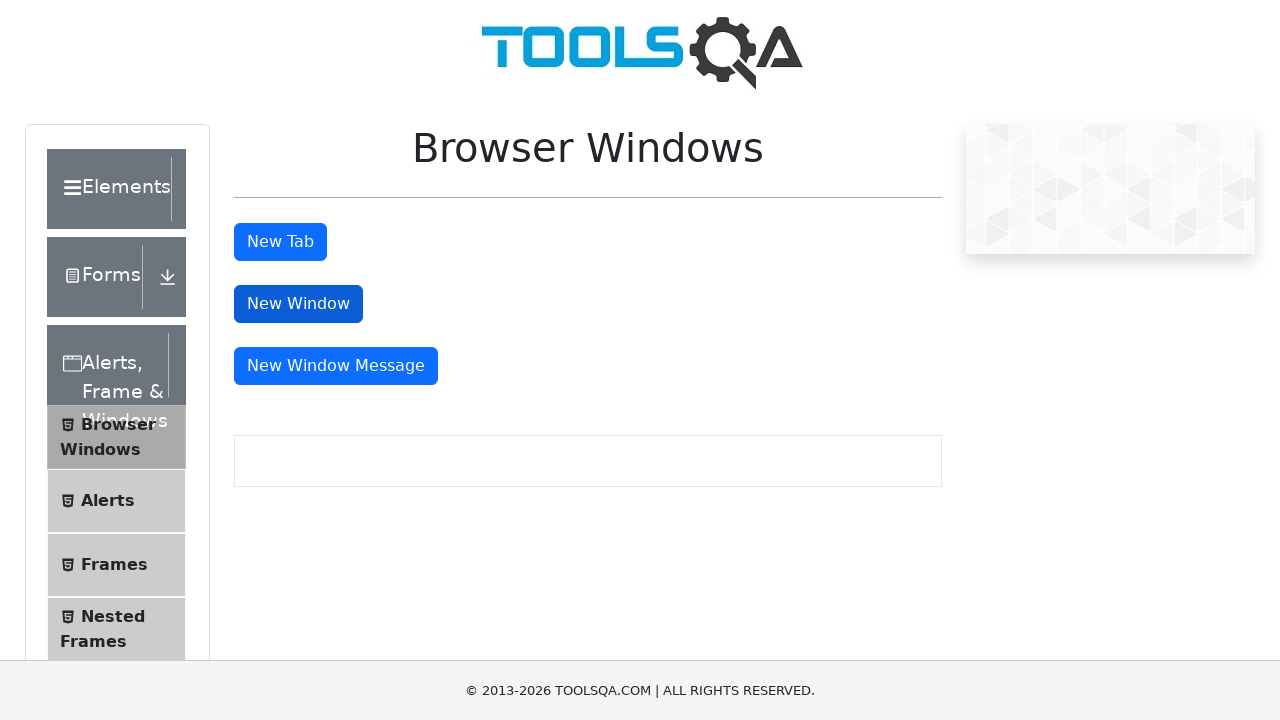

Waited 1 second for new window to open
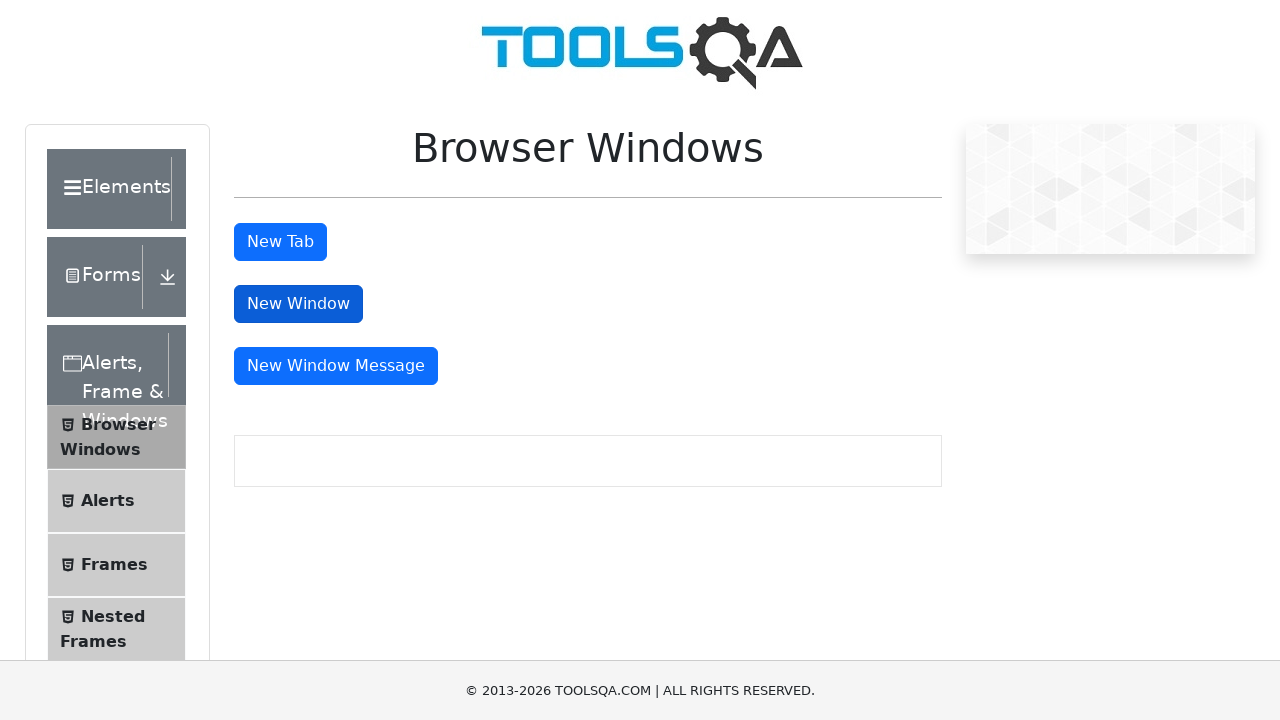

Clicked 'New Window Message' button to open another window at (336, 366) on #messageWindowButton
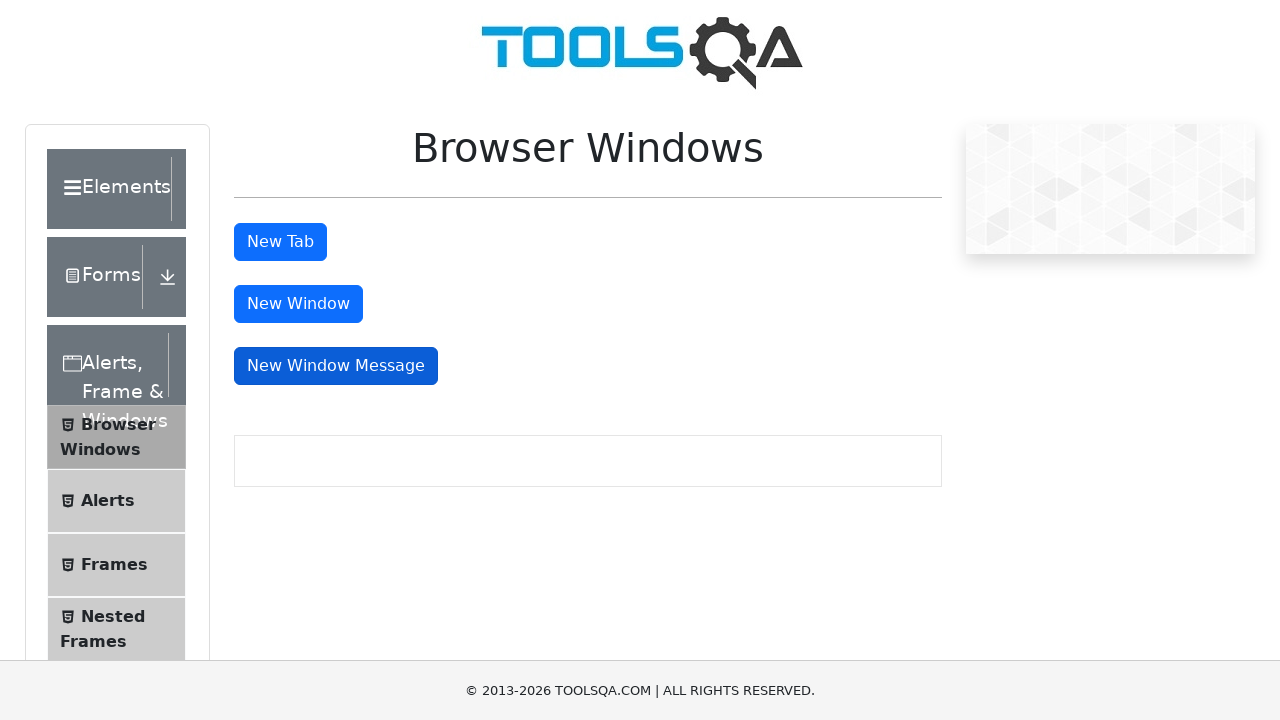

Waited 1 second for message window to open
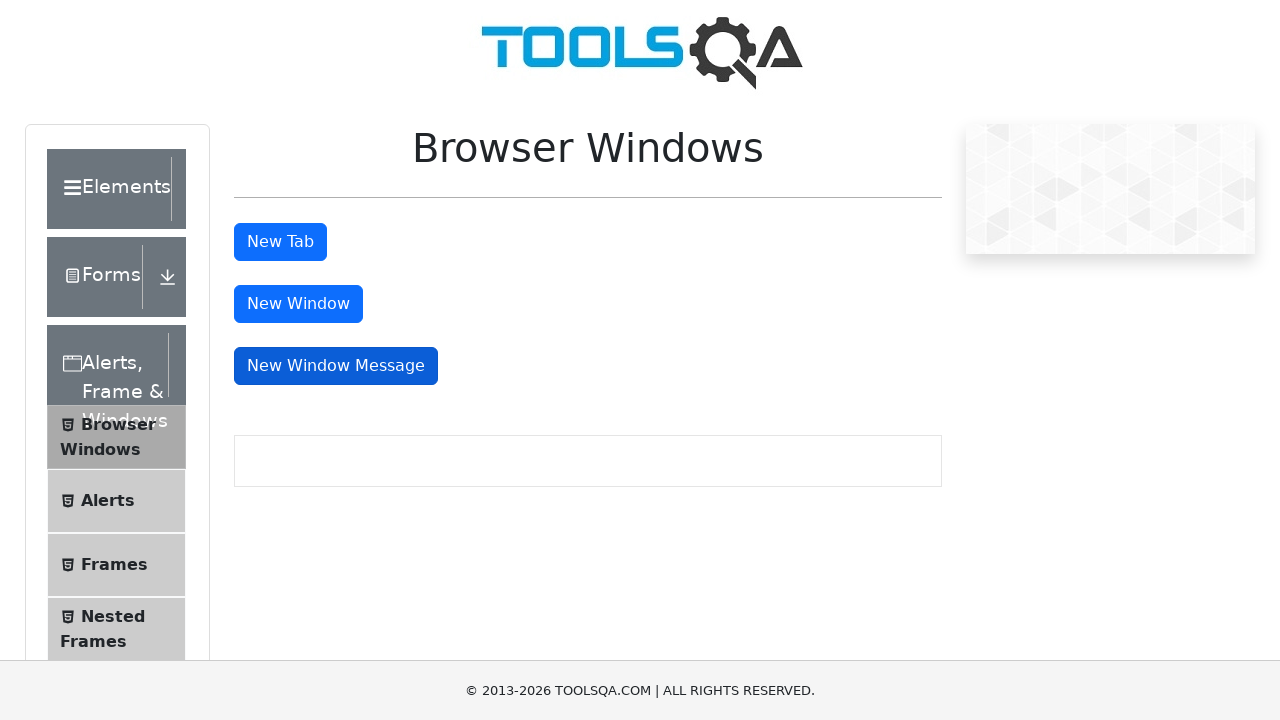

Retrieved all open pages/windows - total count: 3
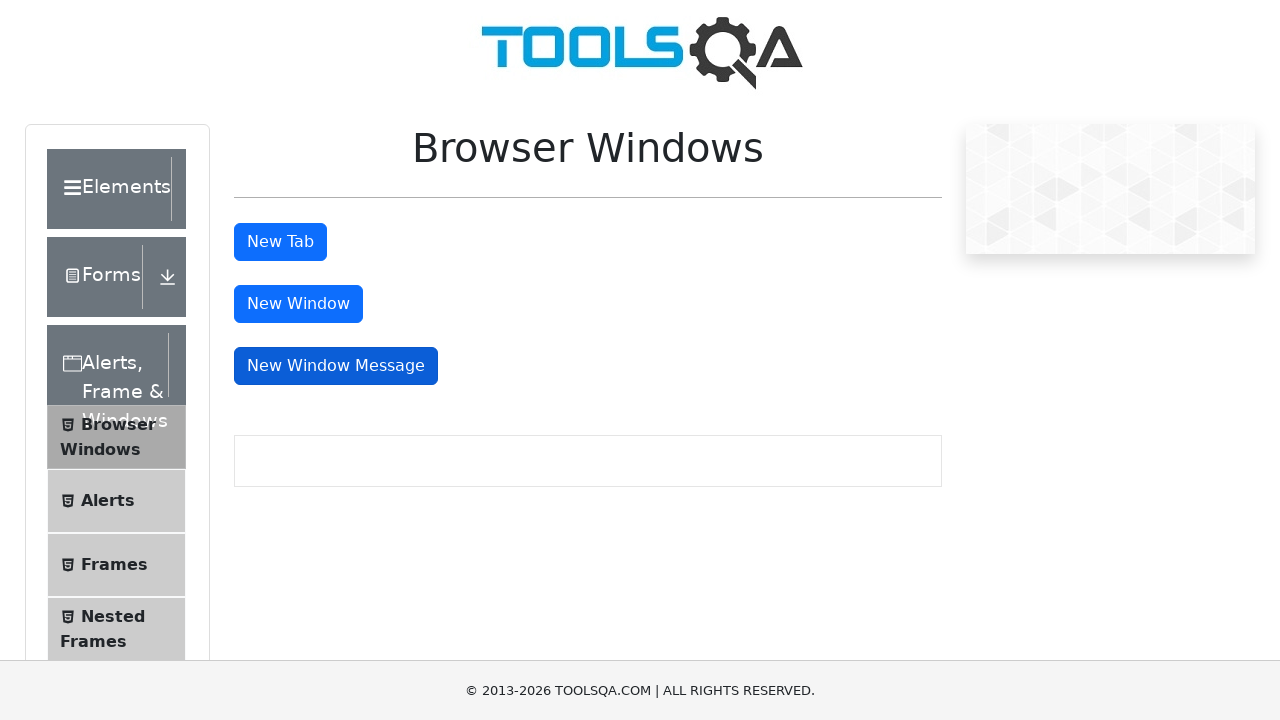

Closed a child window
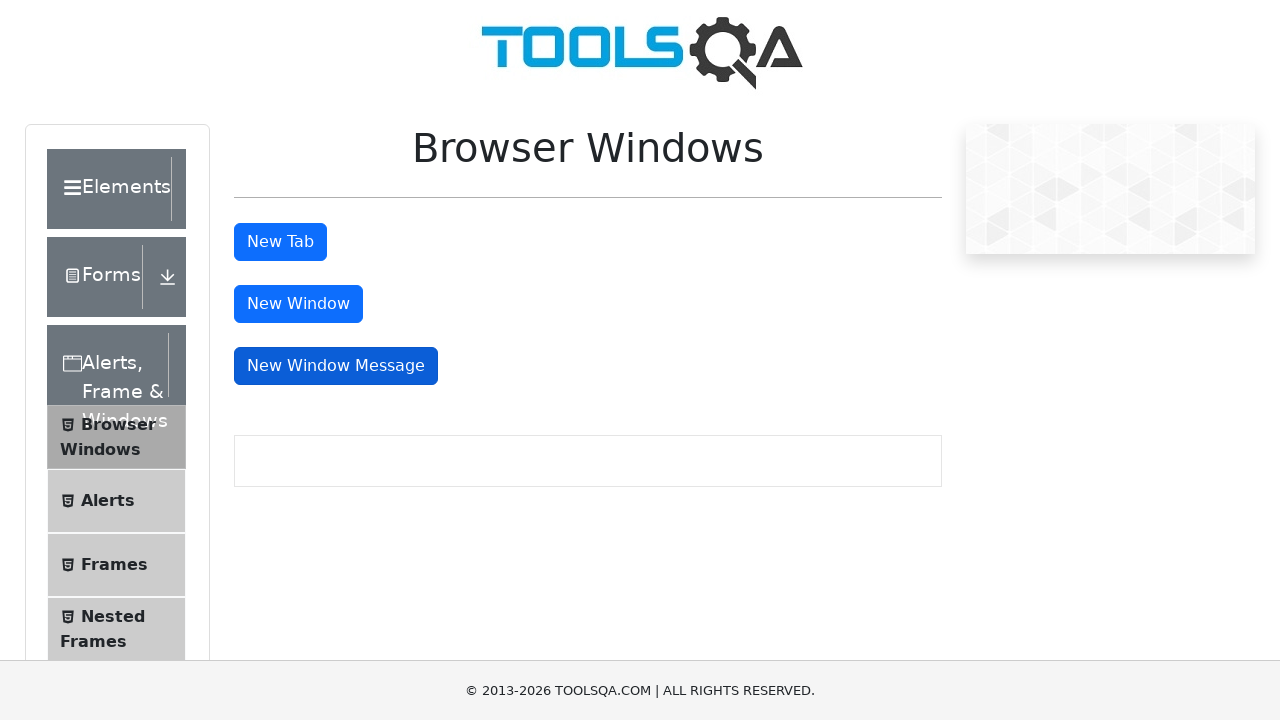

Closed a child window
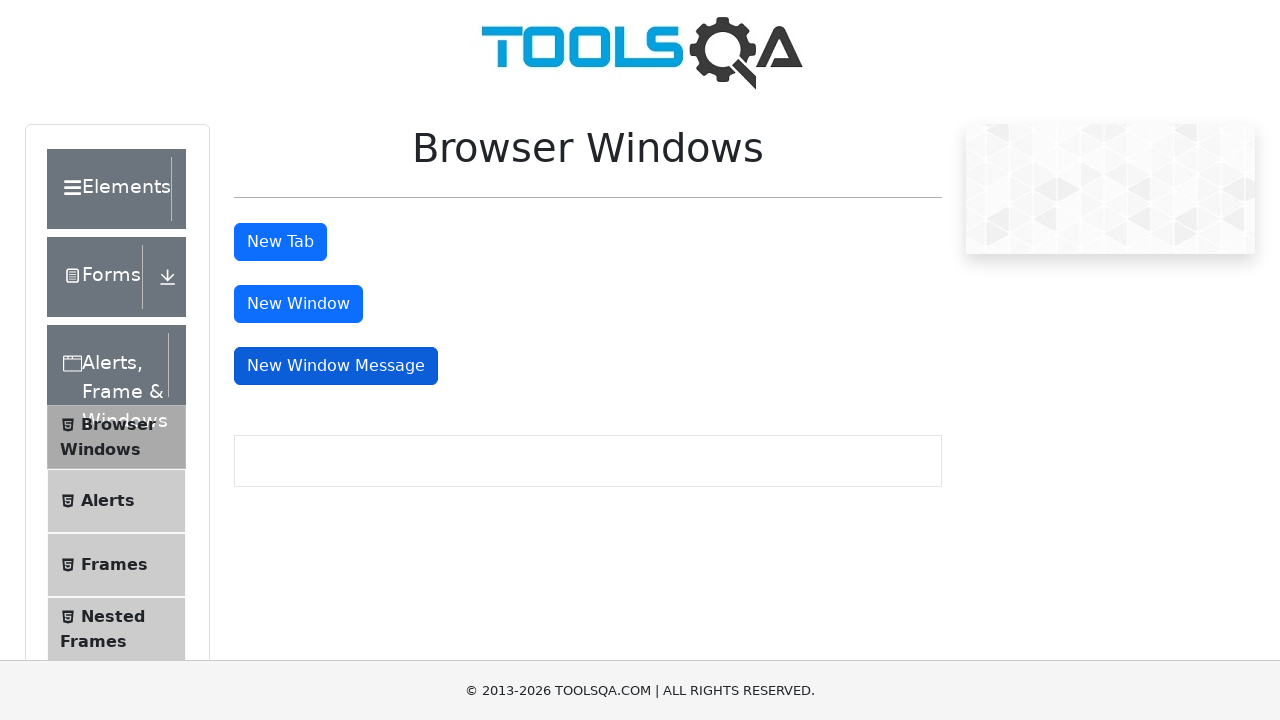

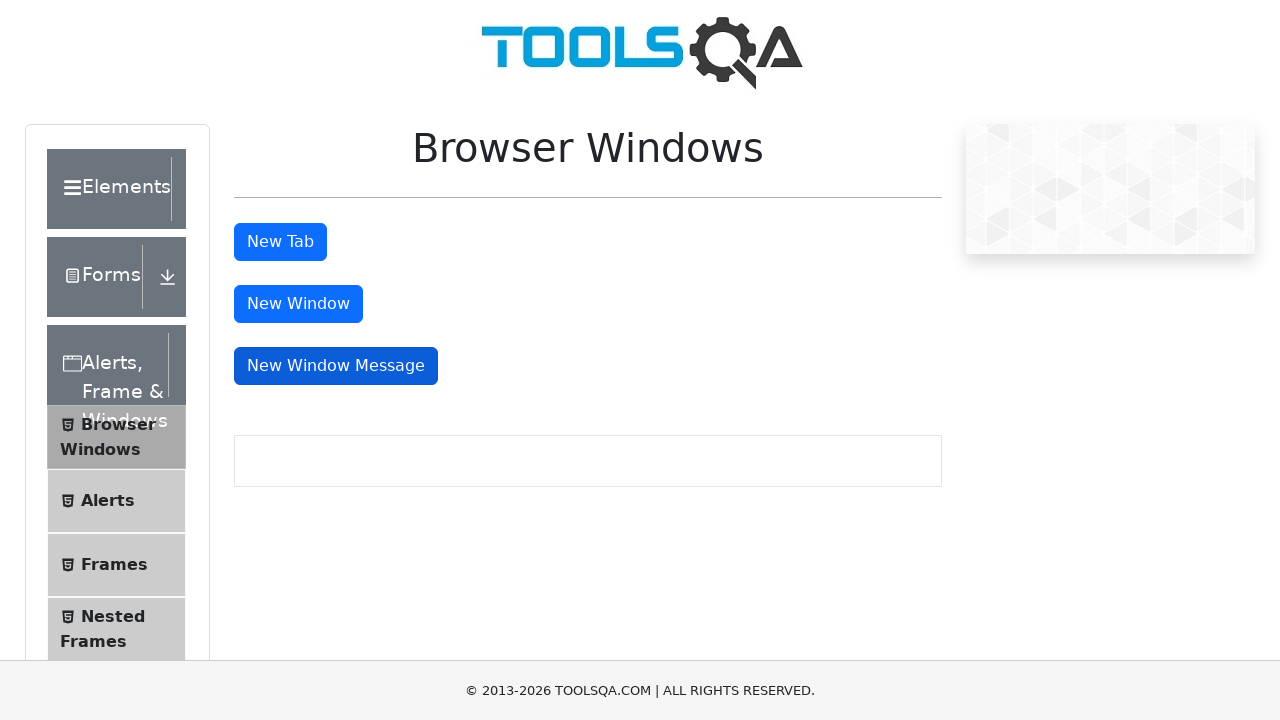